Tests form authentication by entering valid credentials and verifying successful login message

Starting URL: https://the-internet.herokuapp.com/login

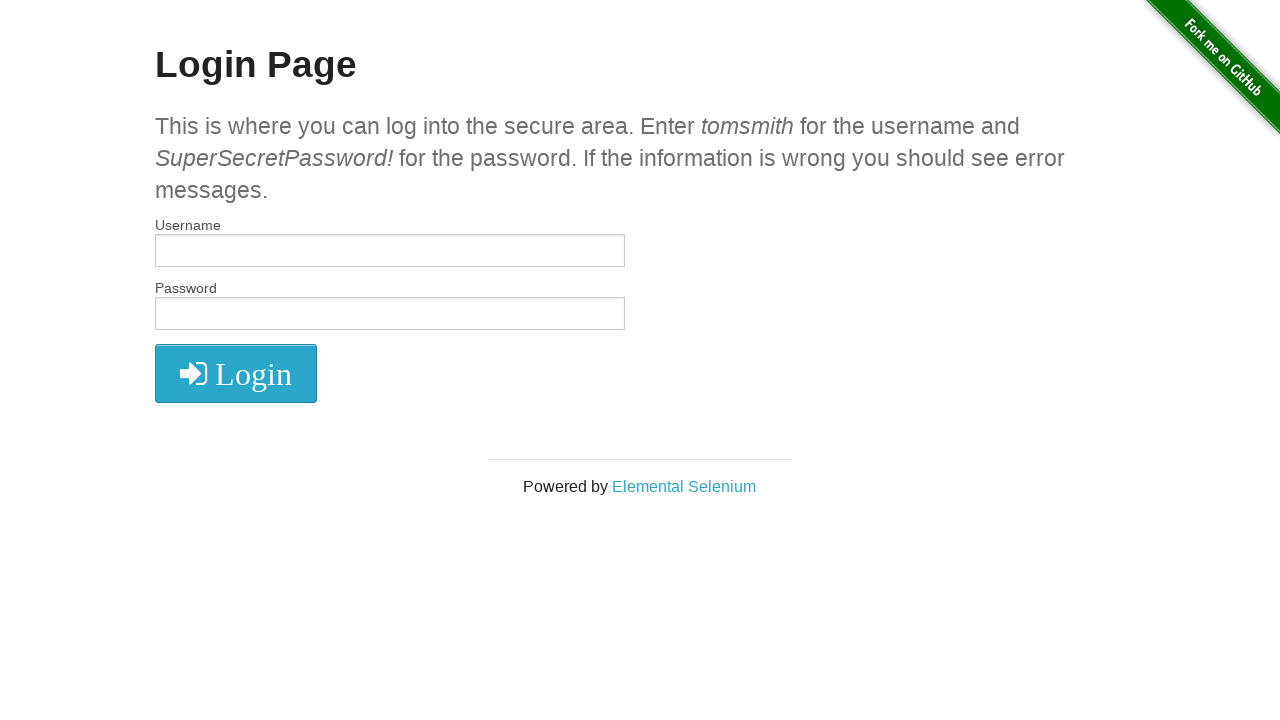

Filled username field with 'tomsmith' on #username
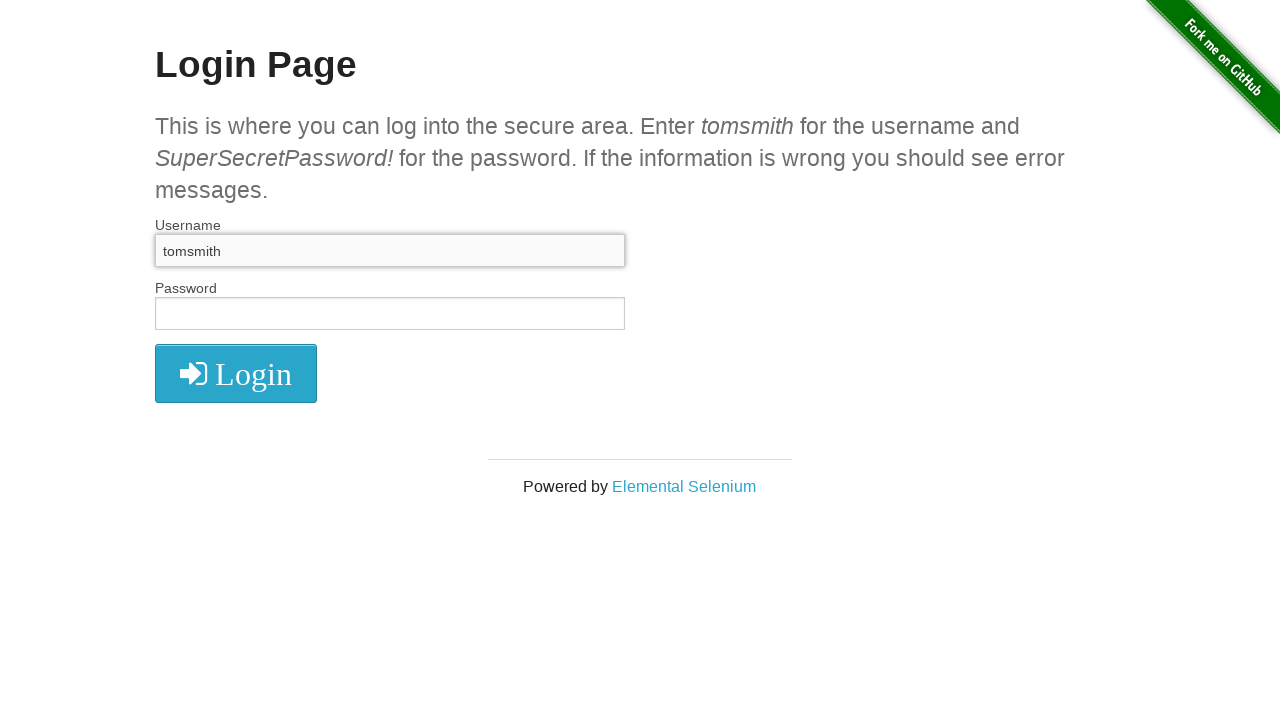

Filled password field with 'SuperSecretPassword!' on input[name='password']
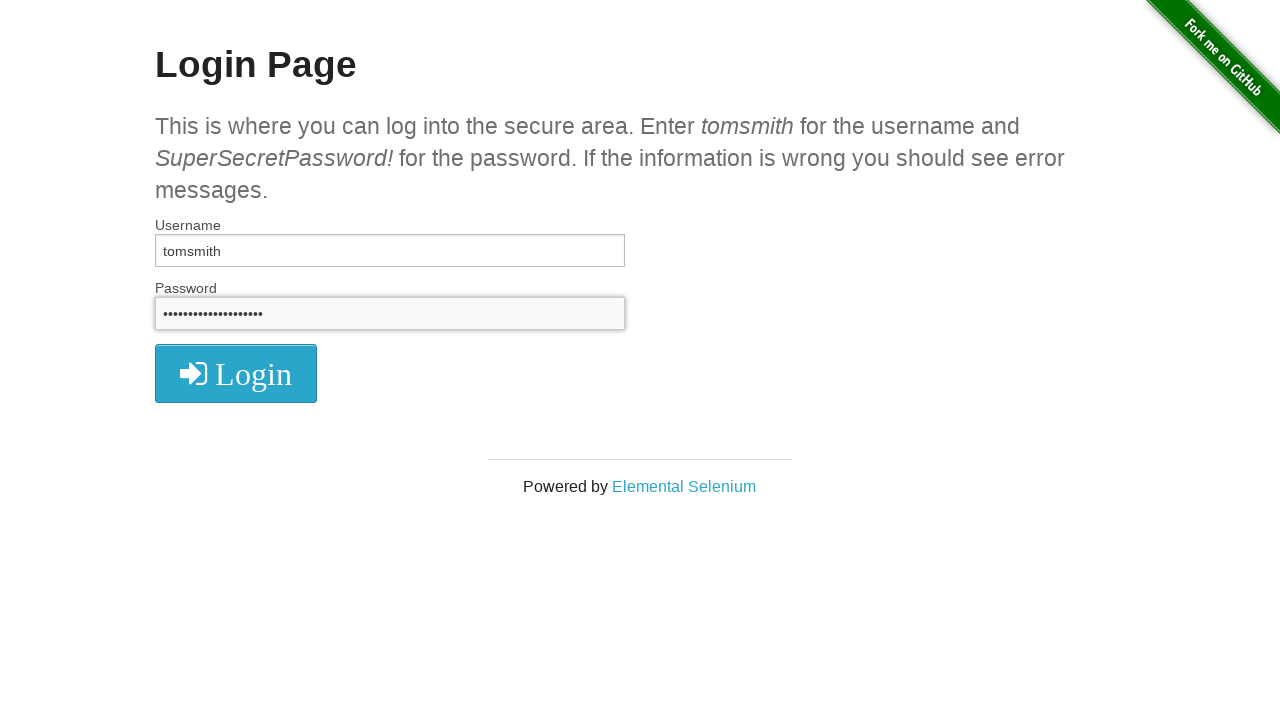

Clicked login button to submit credentials at (236, 373) on .radius
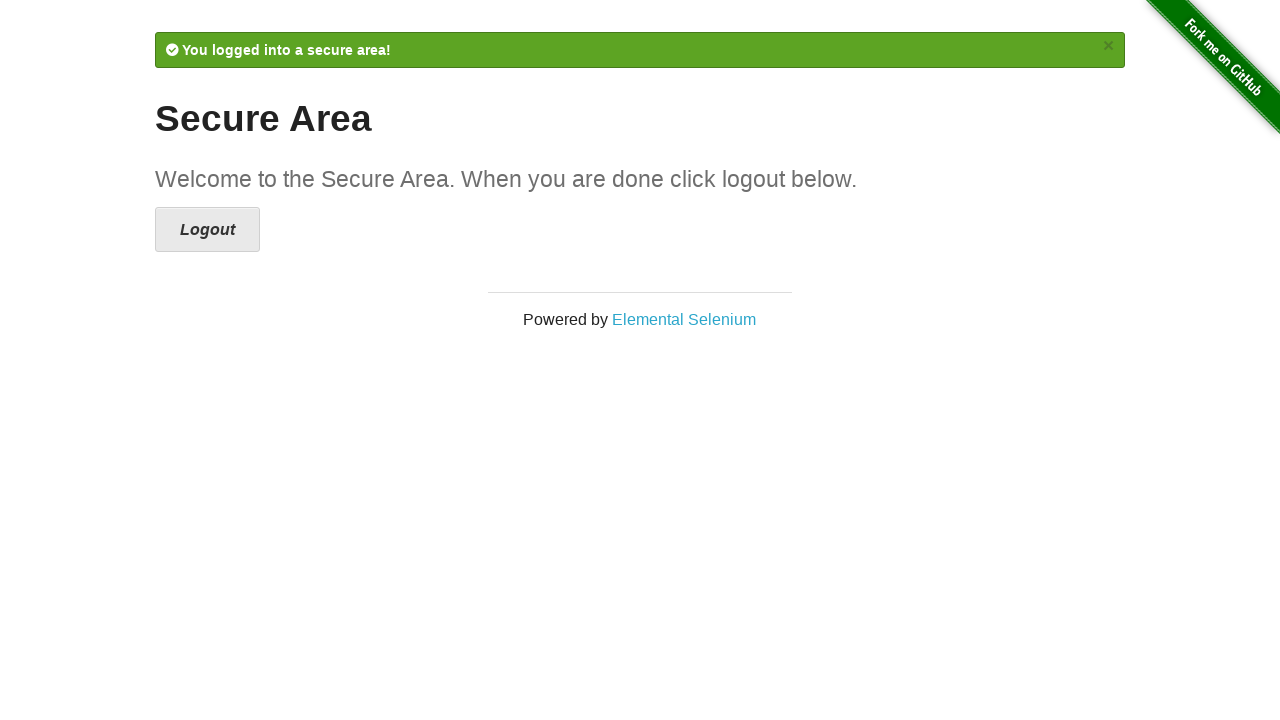

Login successful - success message appeared
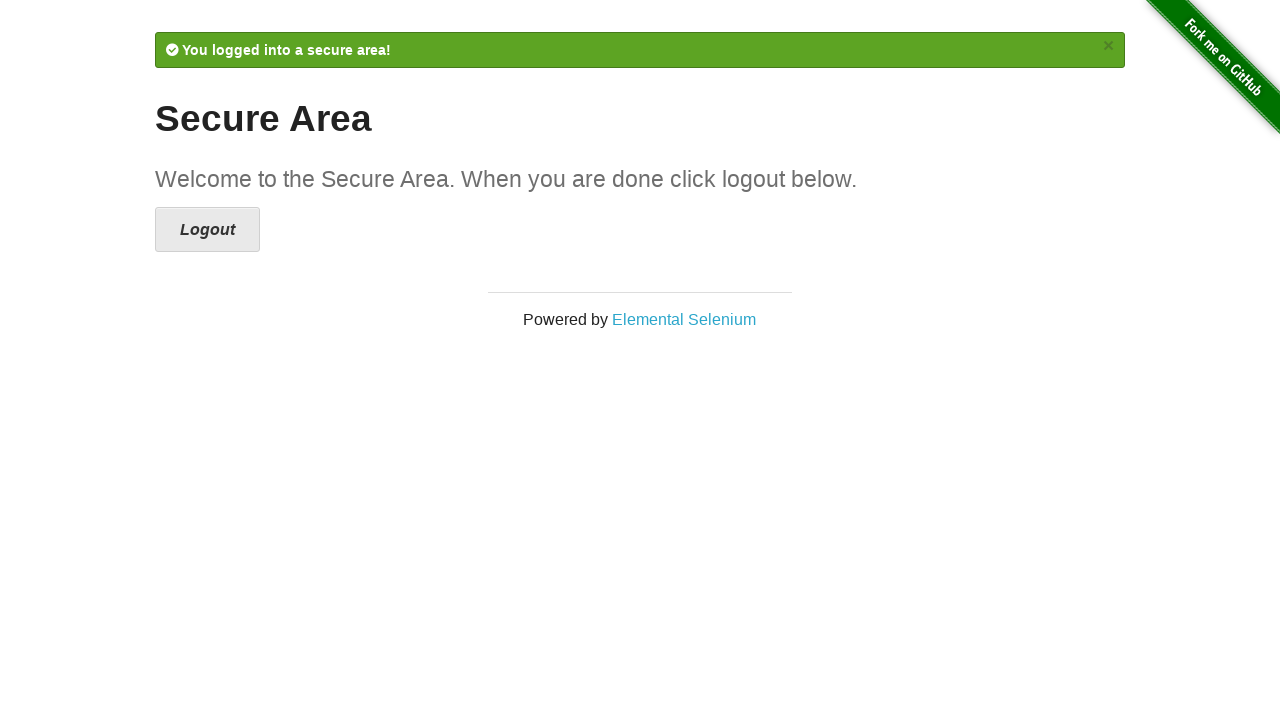

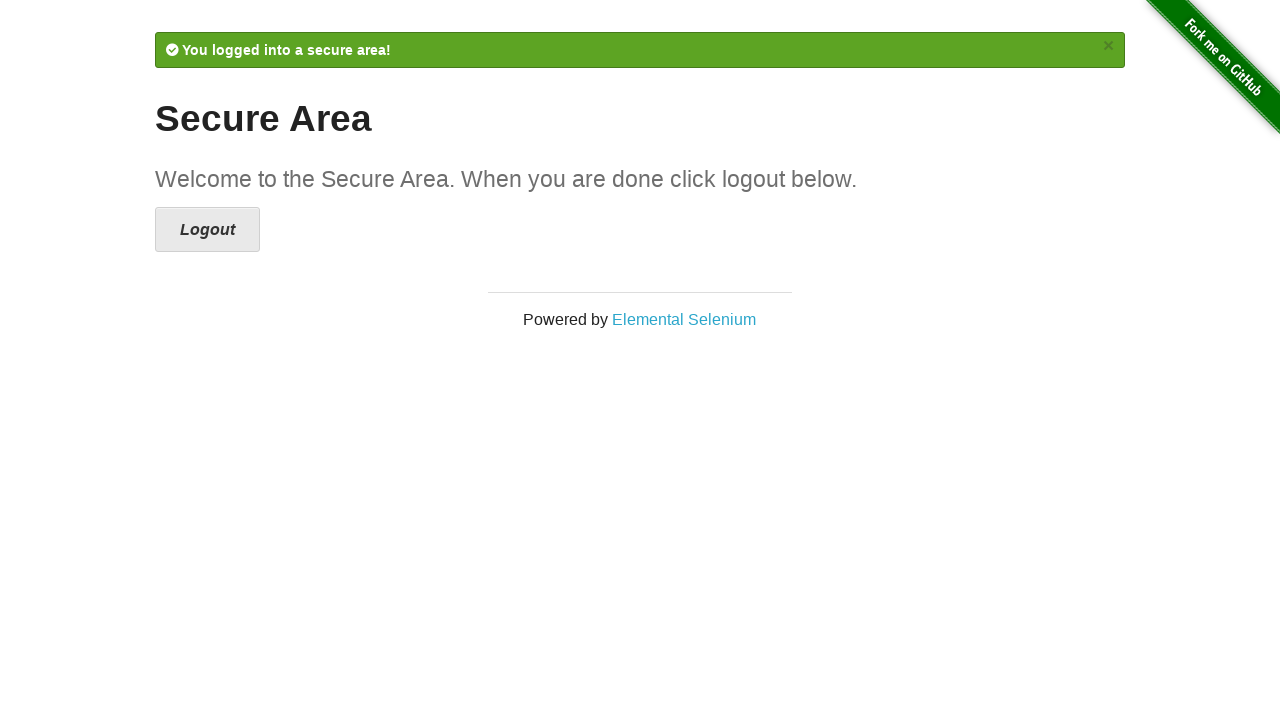